Tests equilateral triangle identification by entering three equal side lengths and verifying the result

Starting URL: https://testpages.eviltester.com/styled/apps/triangle/triangle001.html

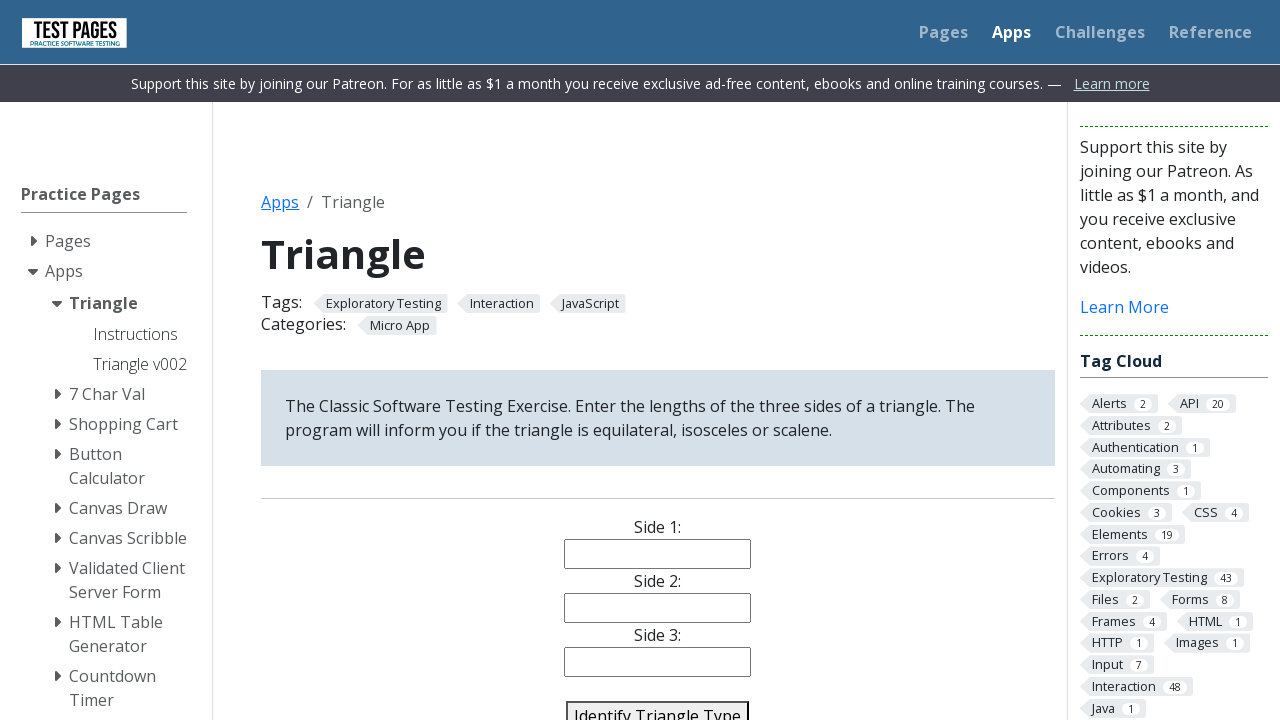

Navigated to triangle identification test page
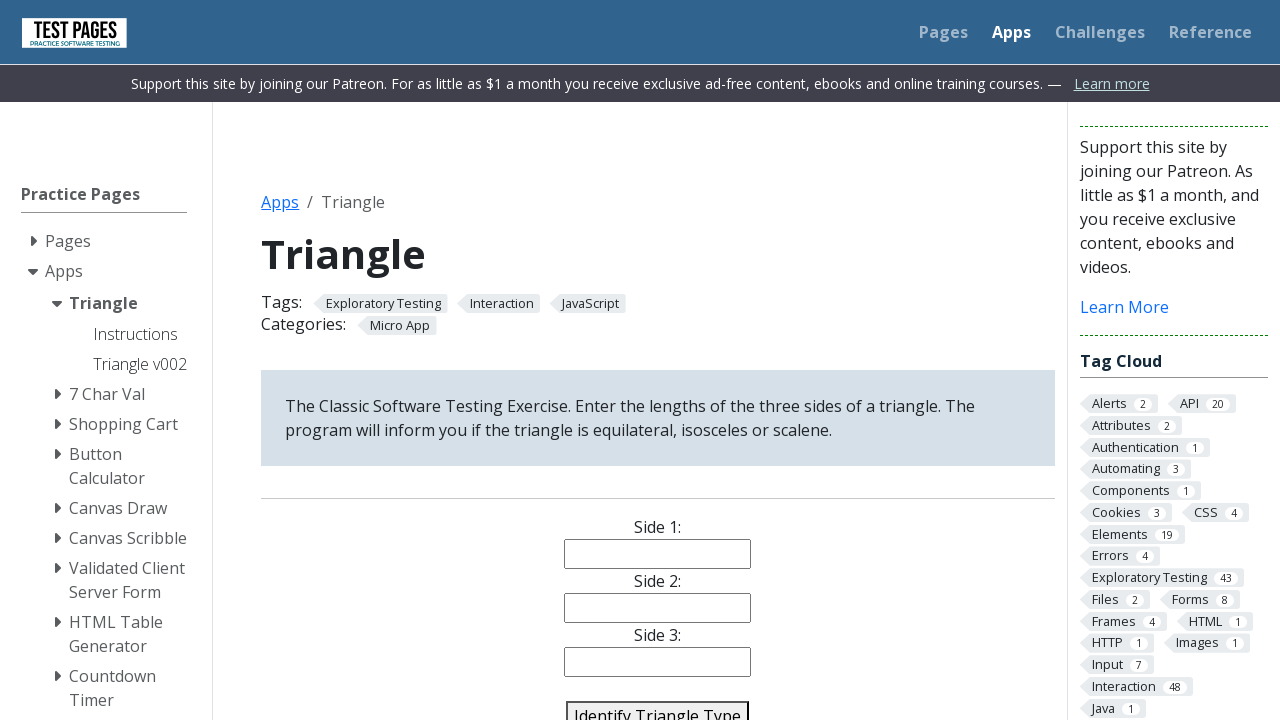

Filled side 1 with value '5' on #side1
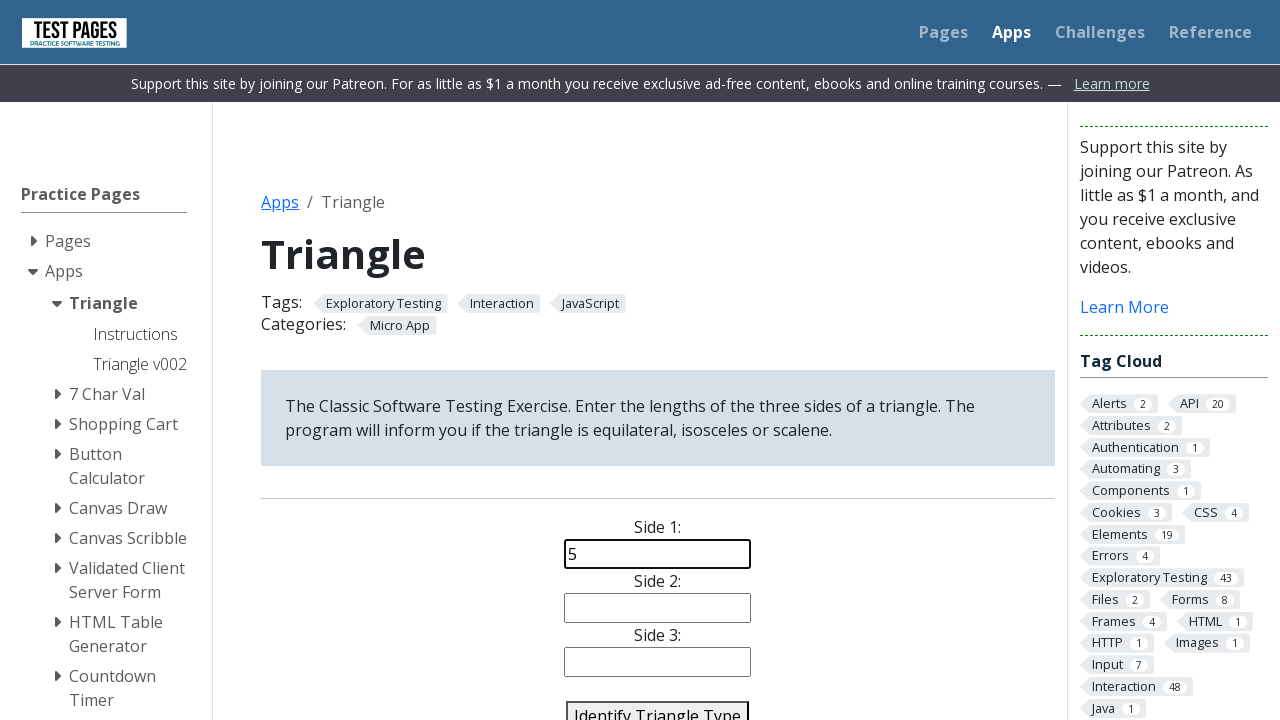

Filled side 2 with value '5' on #side2
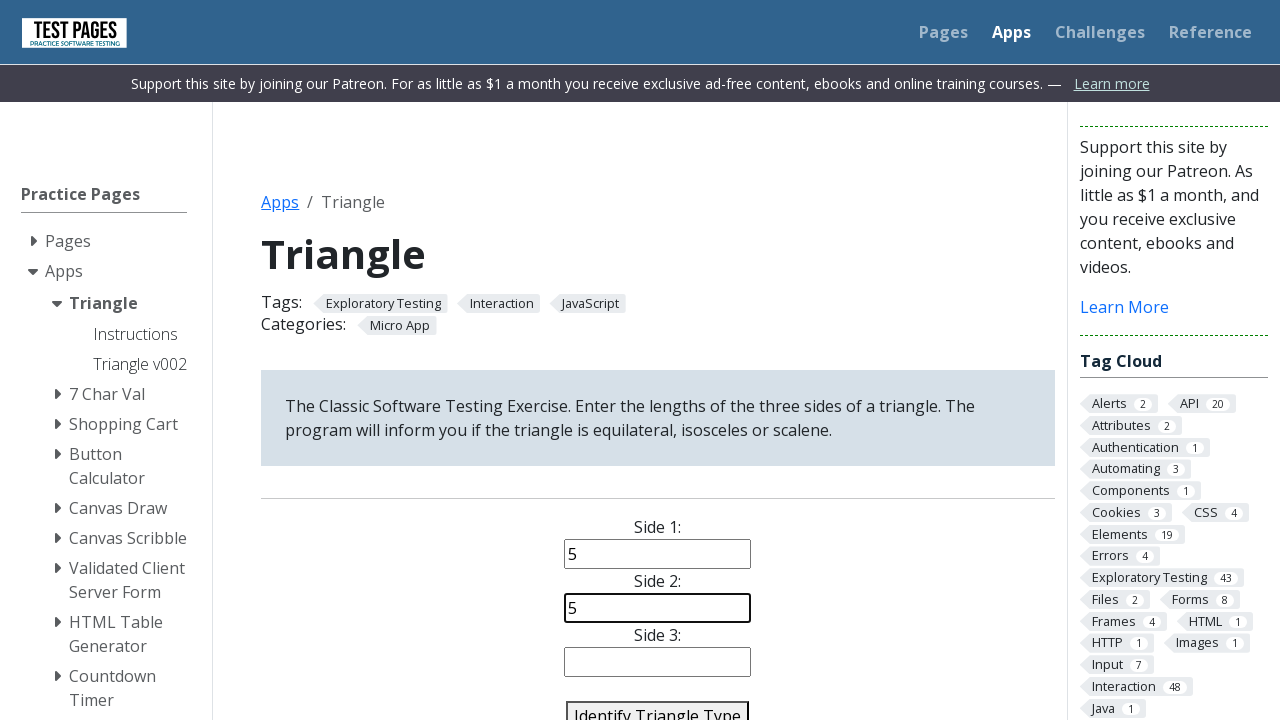

Filled side 3 with value '5' on #side3
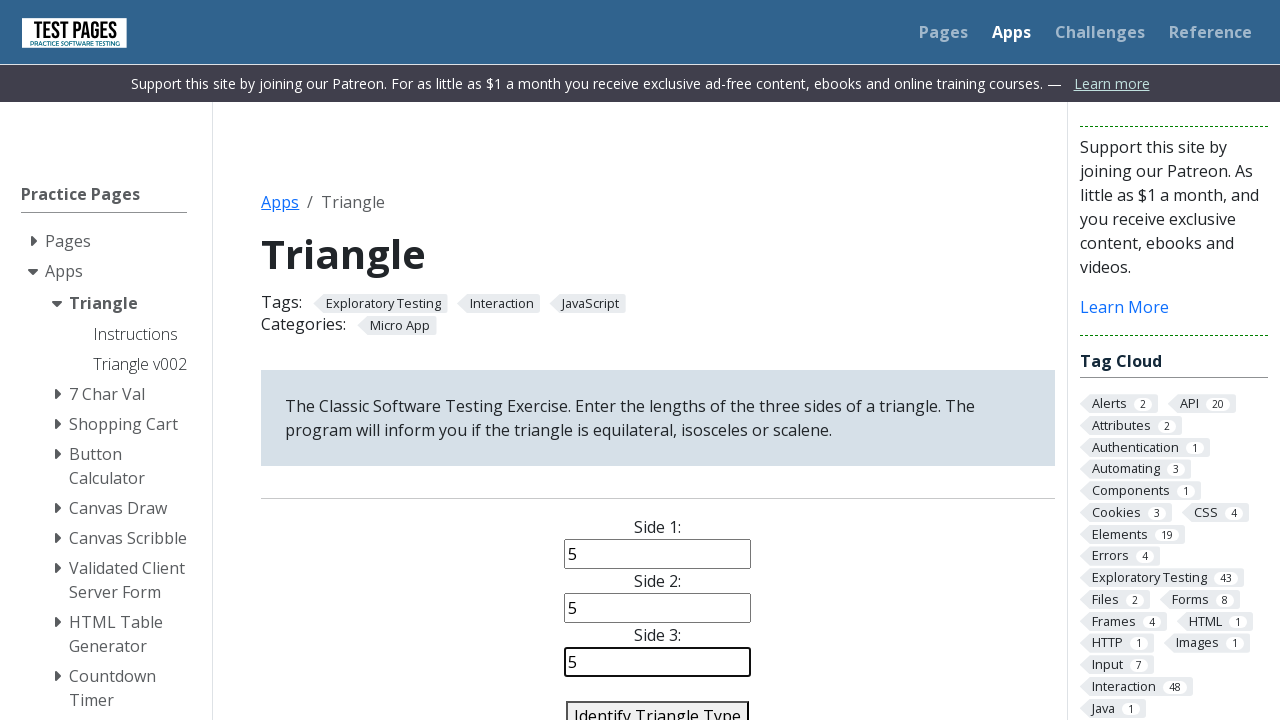

Clicked identify triangle button at (658, 705) on #identify-triangle-action
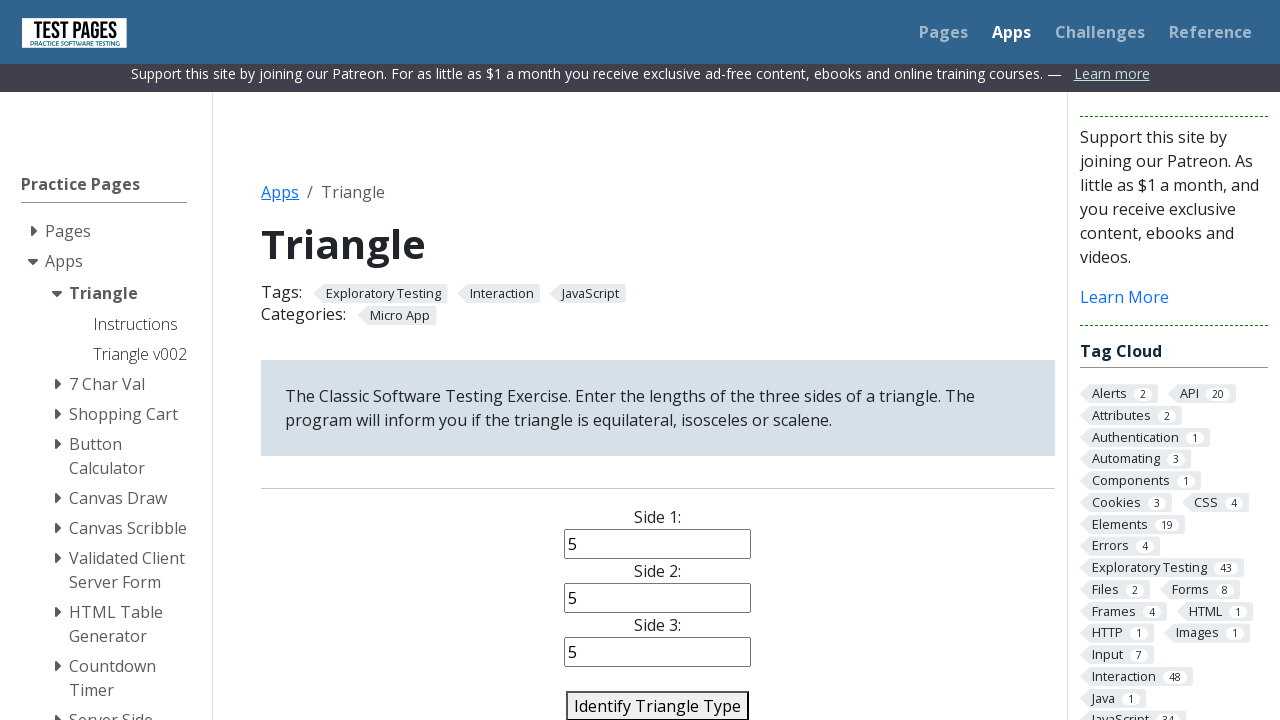

Triangle type result element loaded
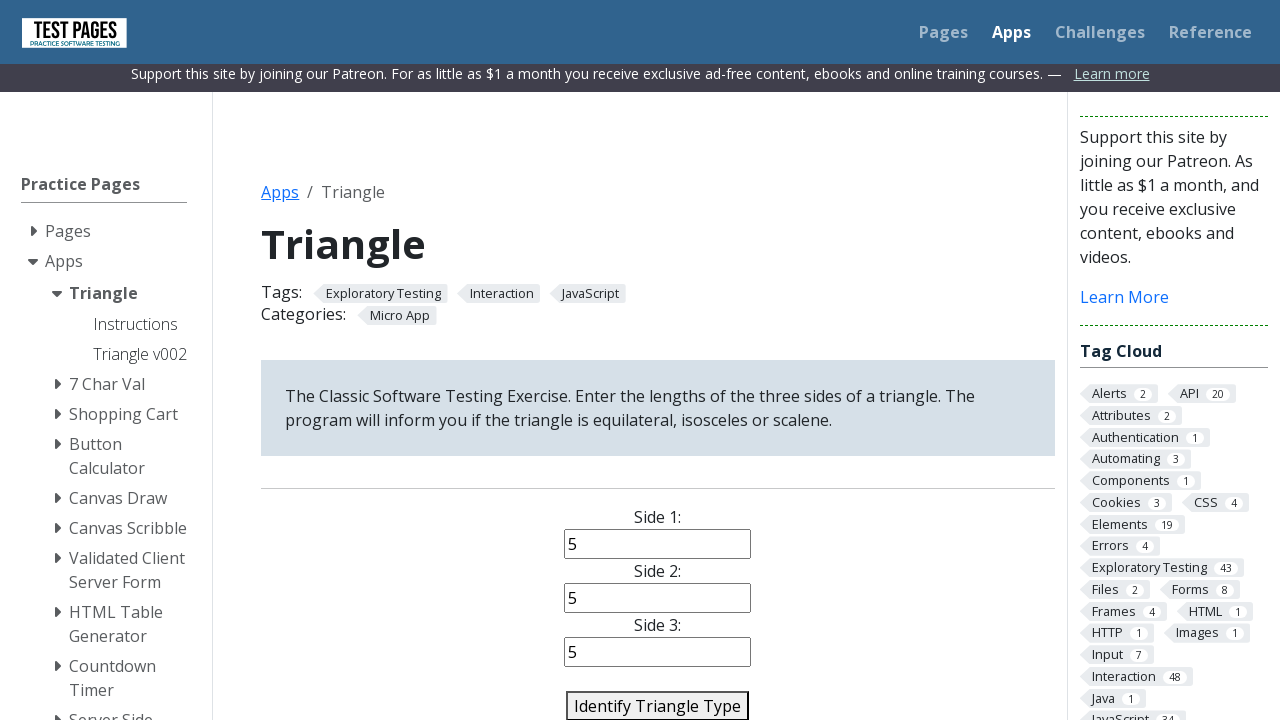

Retrieved triangle type result: Equilateral
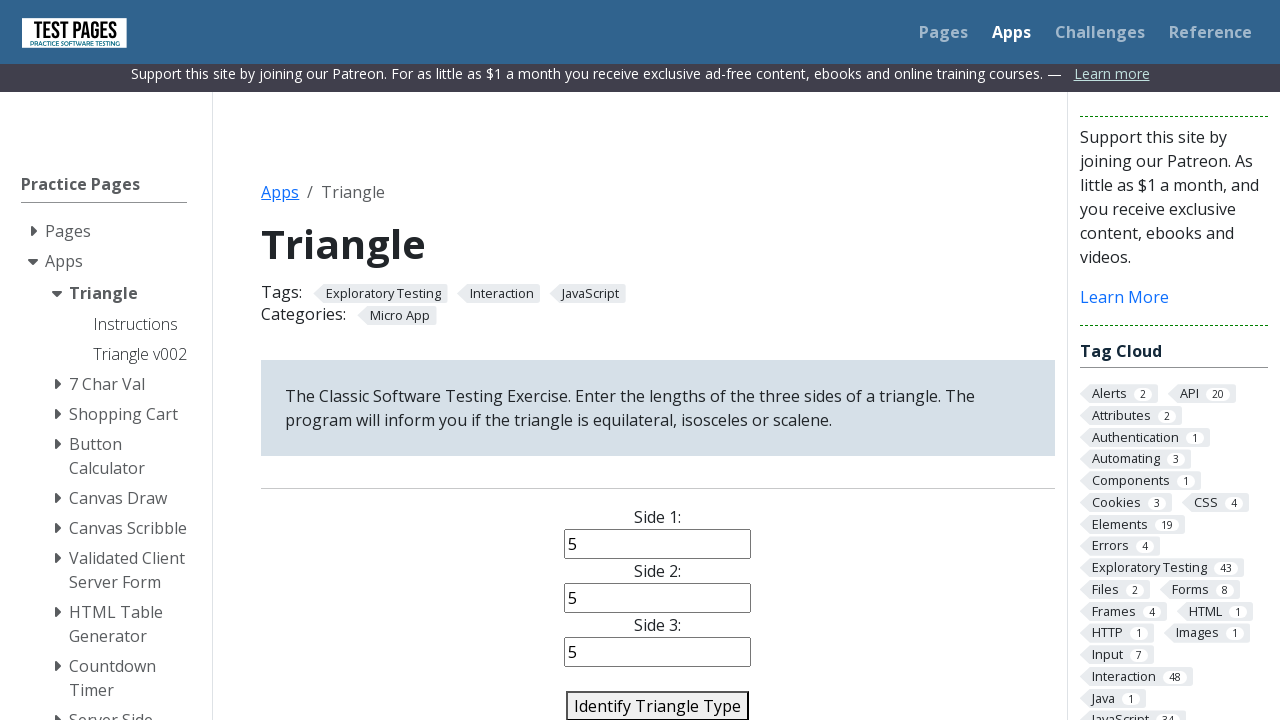

Verified result contains 'Equilateral'
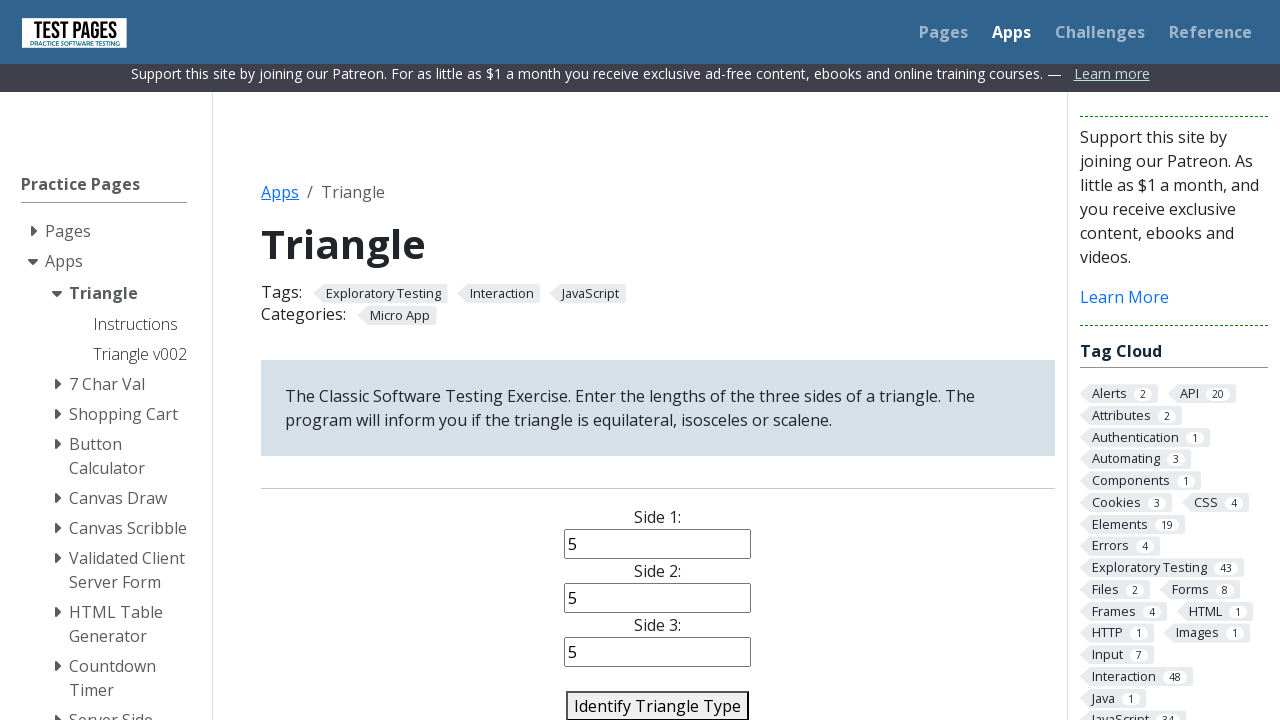

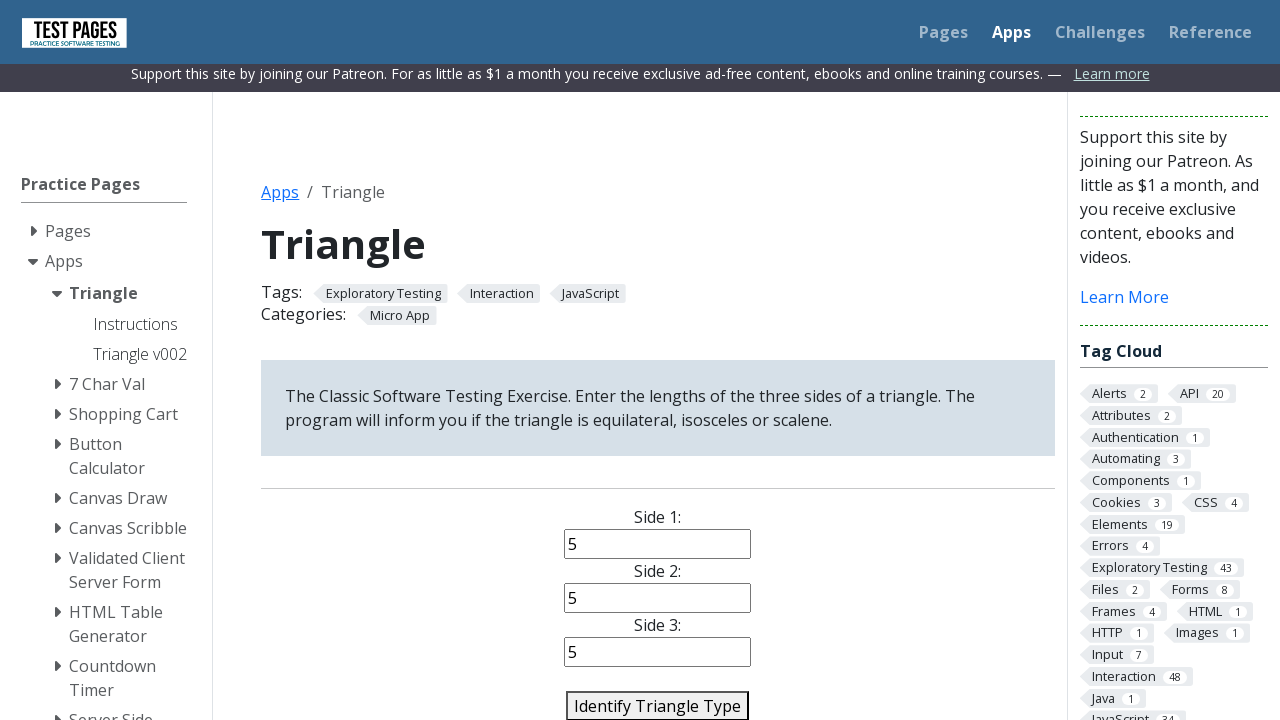